Tests navigation on the Marko.by website by clicking on an element and then verifying the logo/back link is clickable

Starting URL: https://www.marko.by/

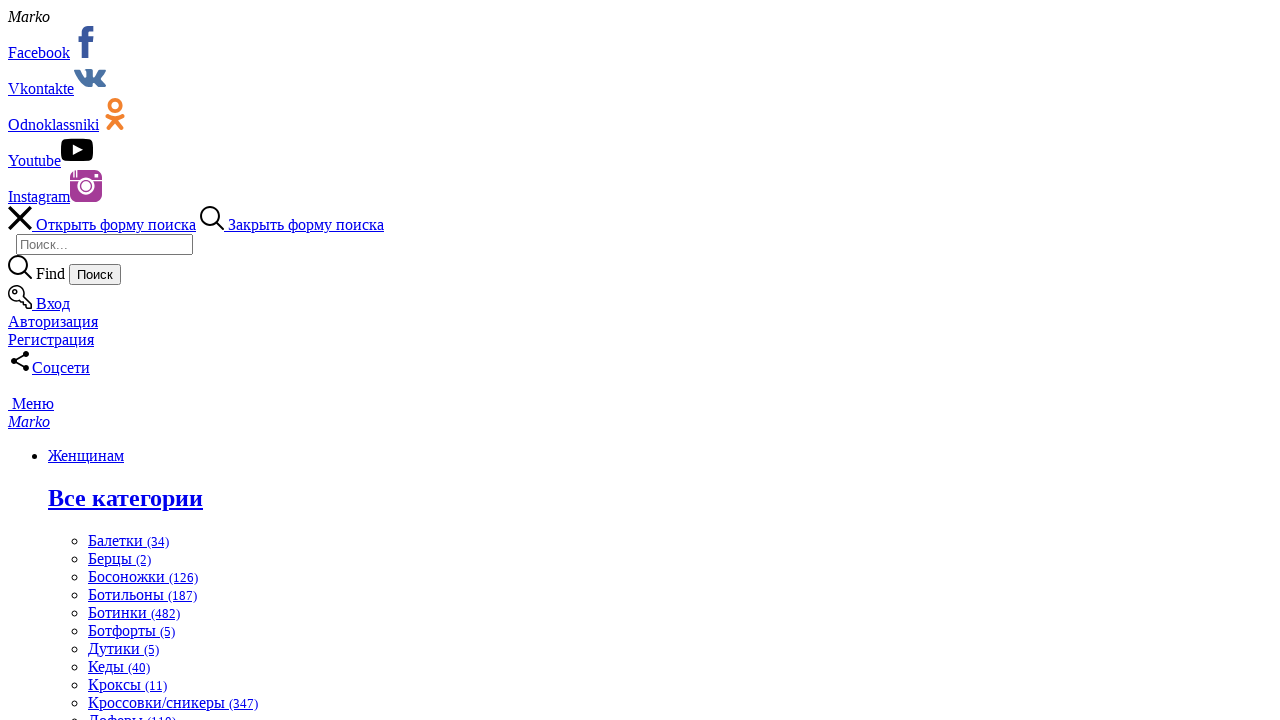

Clicked on element with class 't' to navigate at (640, 360) on div.t
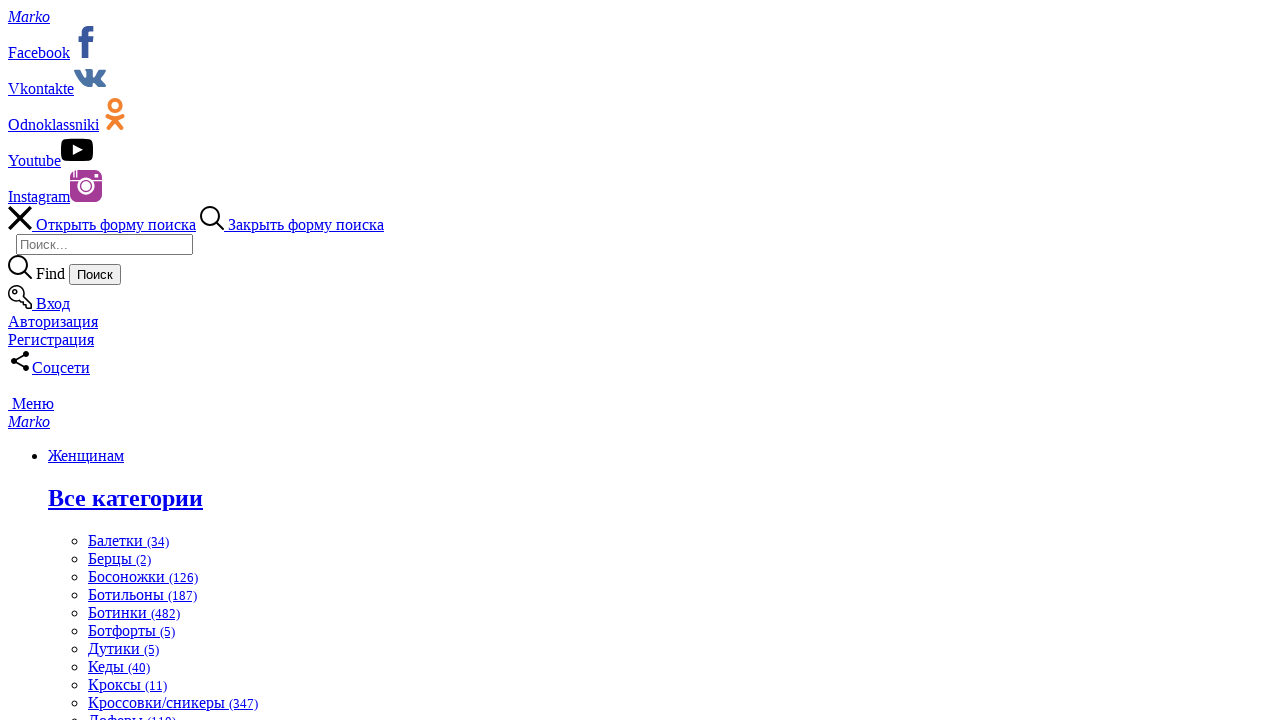

Header logo/back link became visible
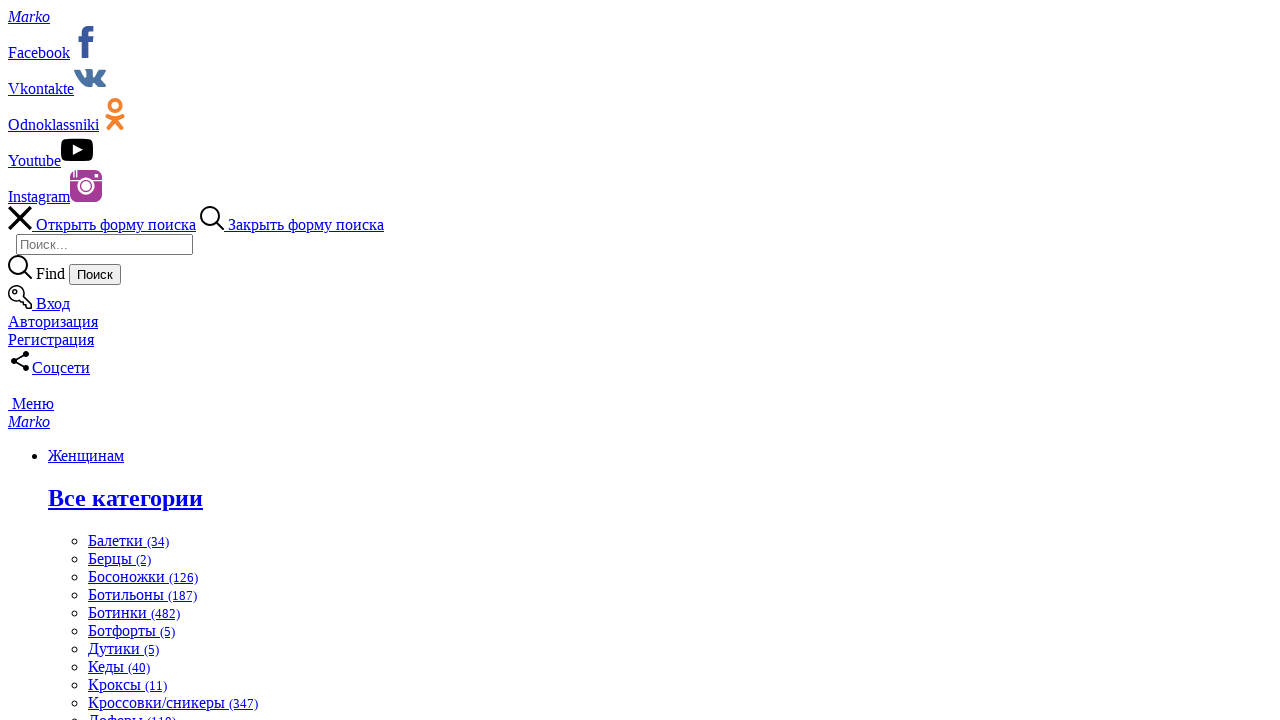

Clicked on header logo to navigate back at (29, 16) on a.header-assets__logo-inner
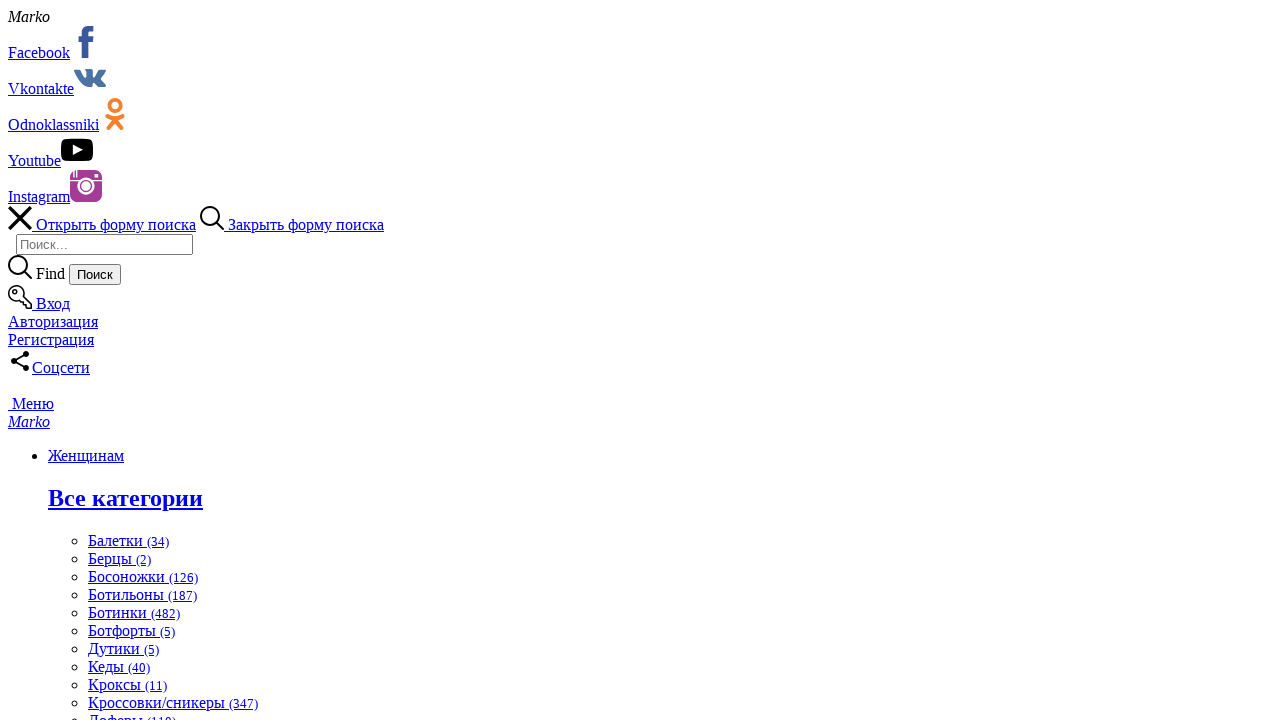

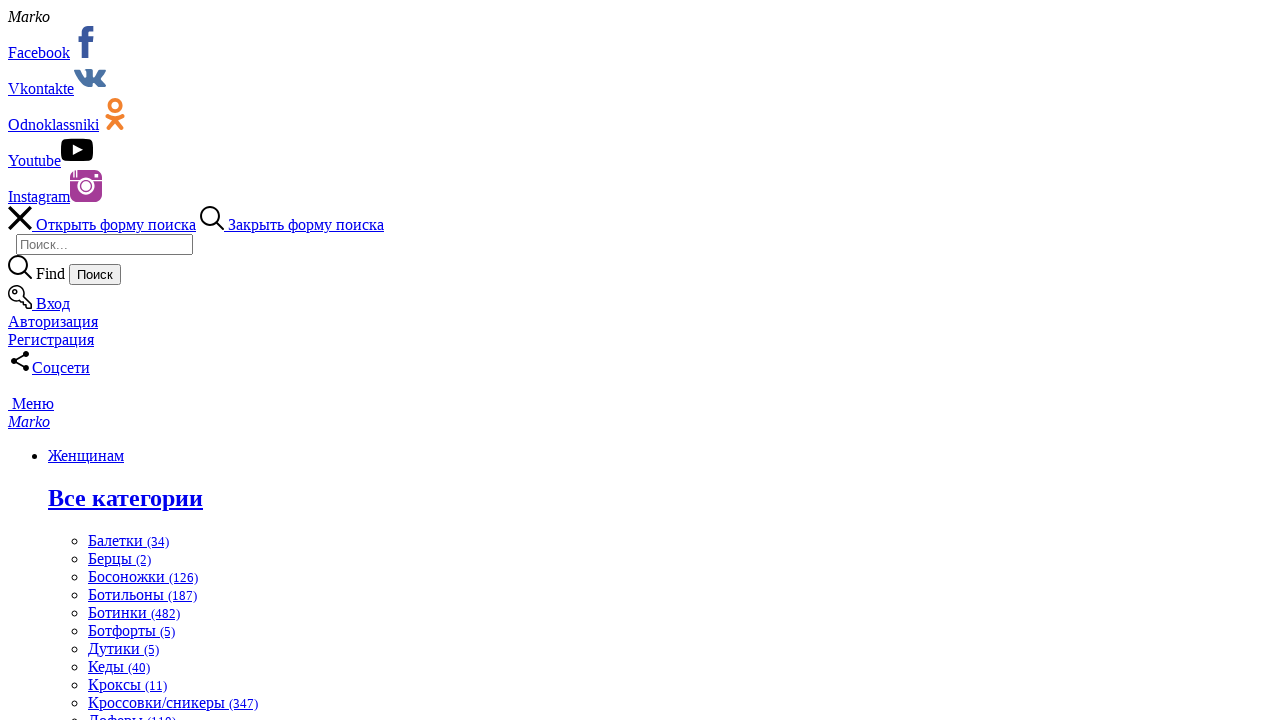